Navigates to the APSRTC online booking website and verifies that the header menu navigation block is present with its links

Starting URL: https://www.apsrtconline.in/oprs-web

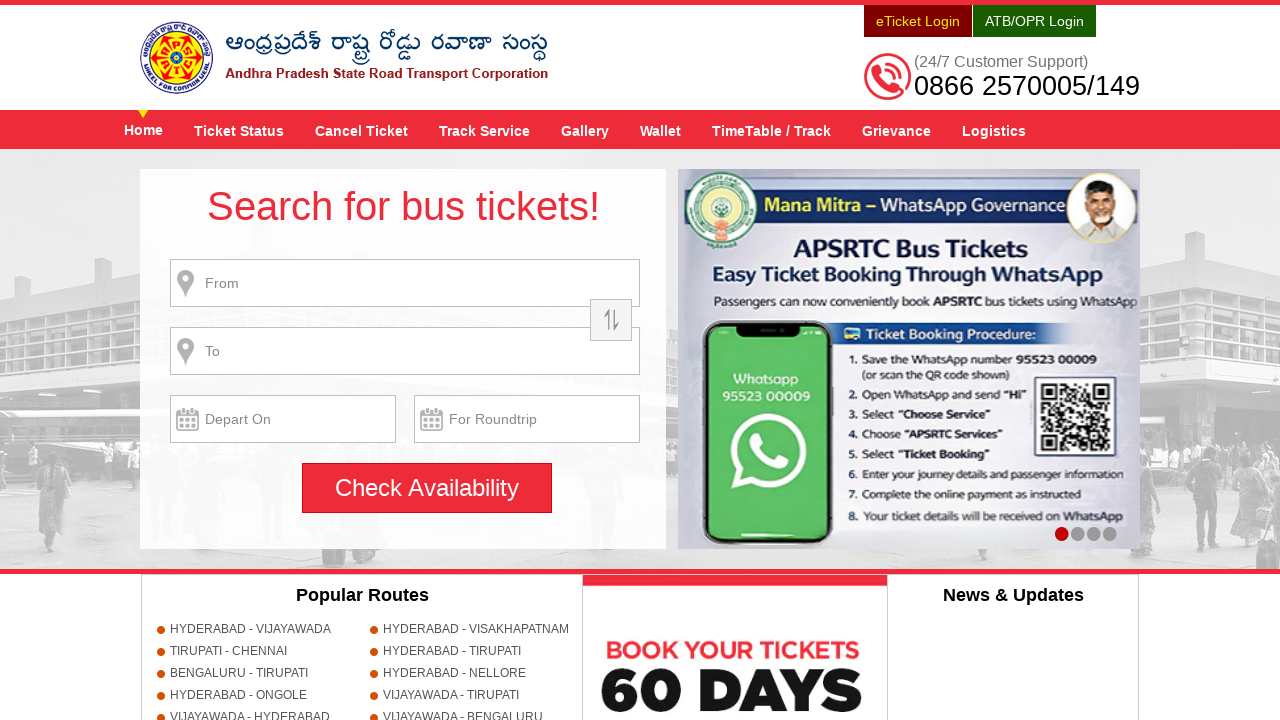

Waited for header menu block to be visible
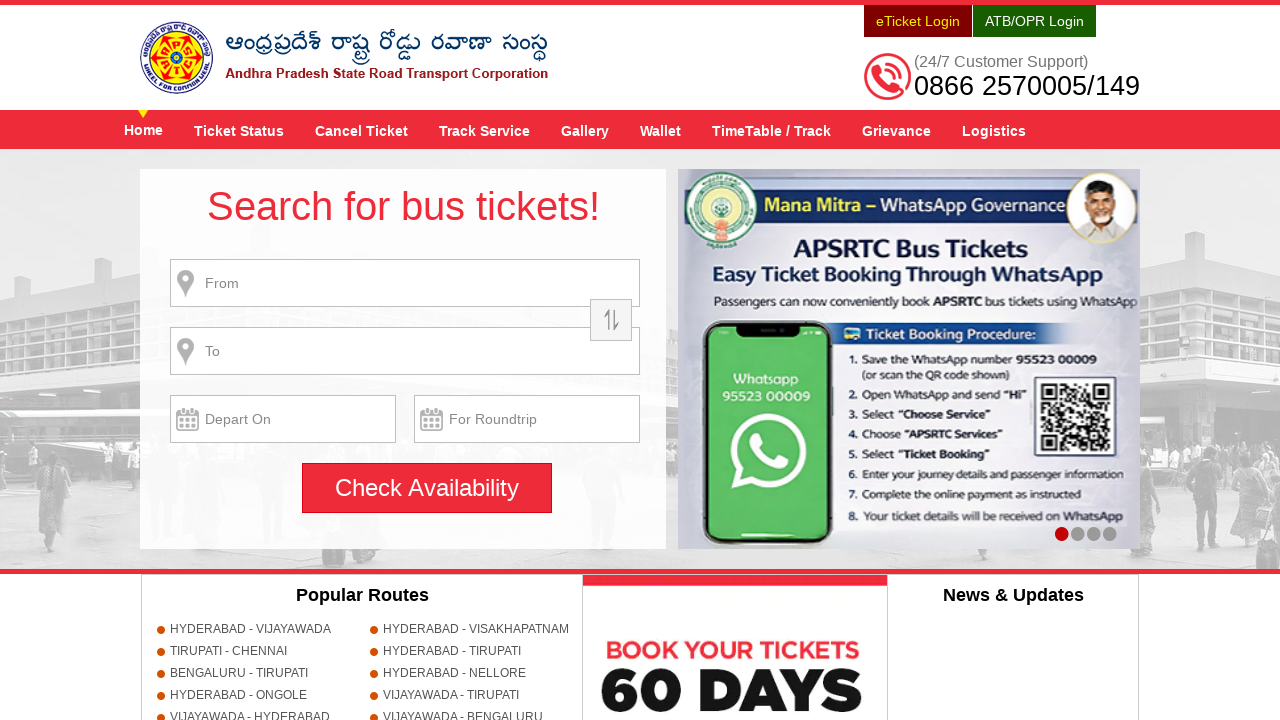

Verified that links exist within the header menu
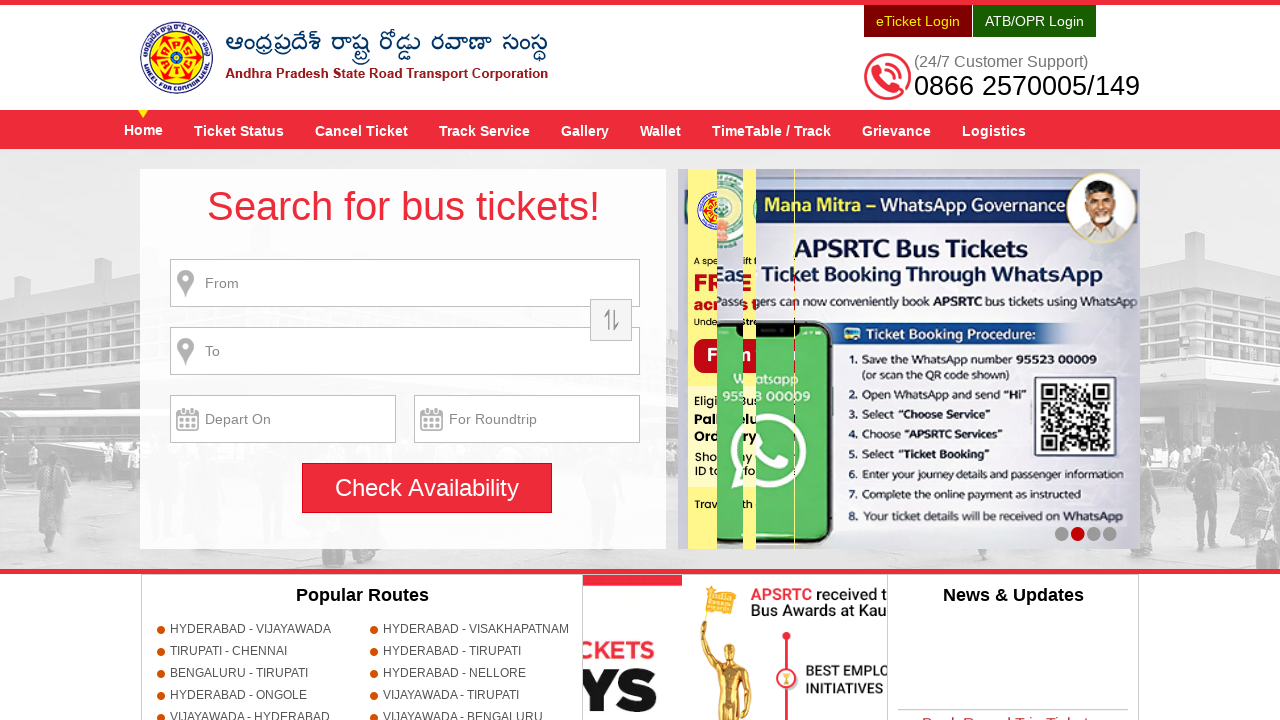

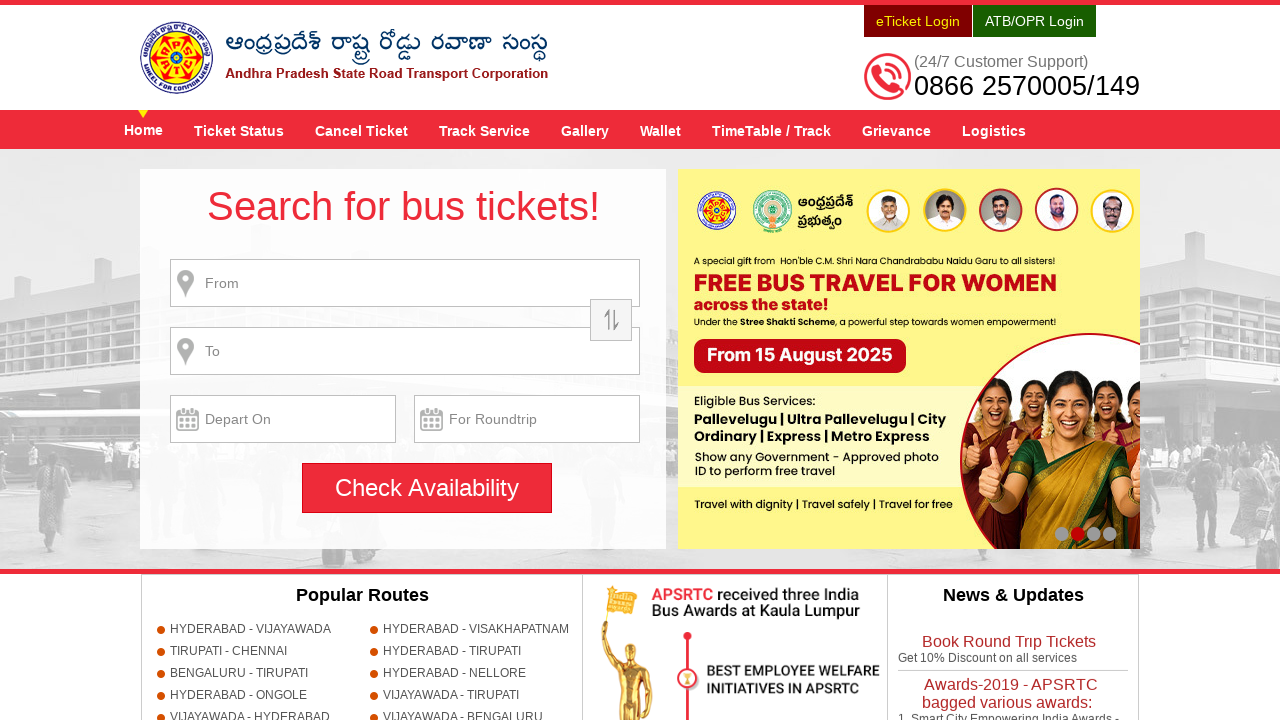